Tests Shopclues product search functionality by entering a search term, scrolling through results, and clicking the "load more" button to load additional products.

Starting URL: https://www.shopclues.com/

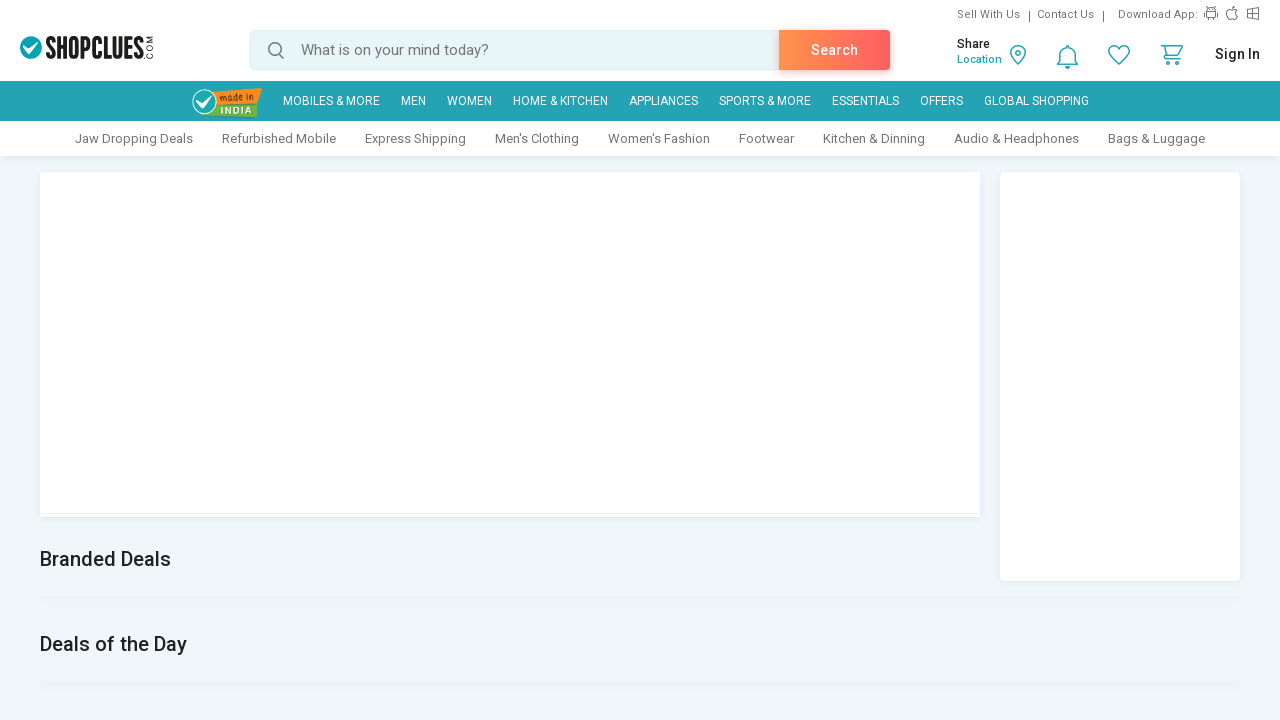

Filled search input with 'smartphone' on #autocomplete
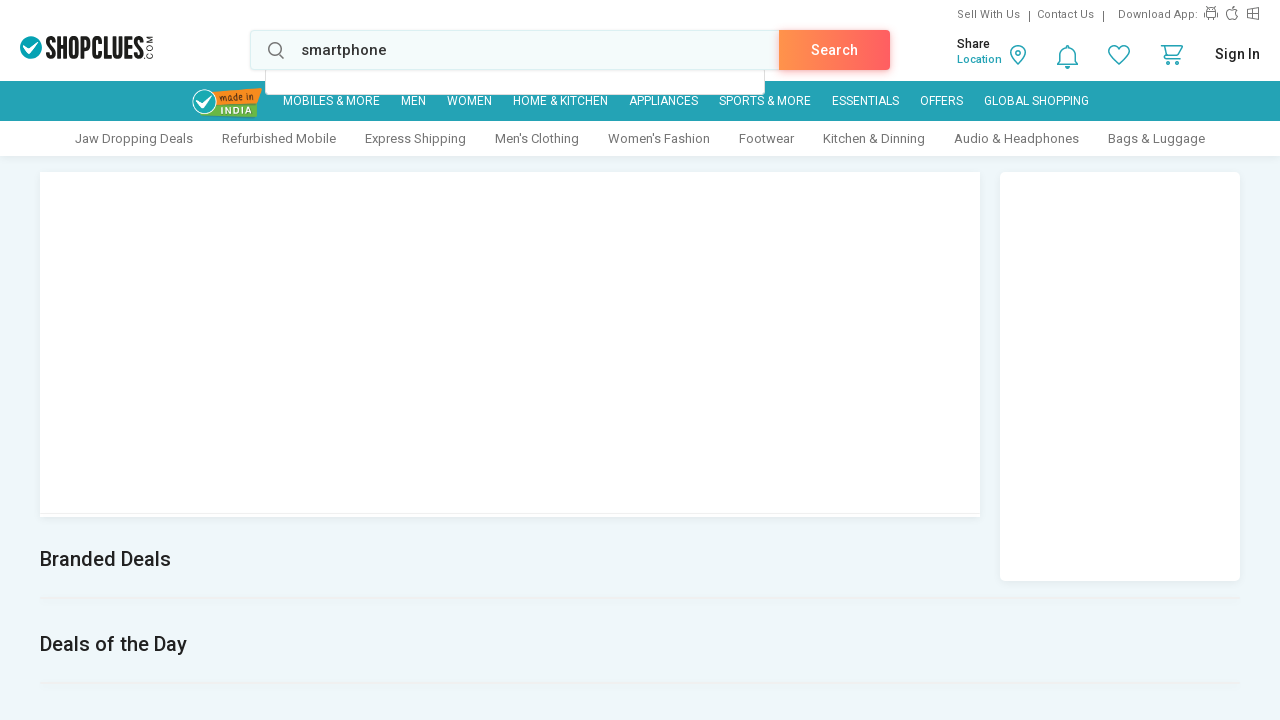

Pressed Enter to submit search on #autocomplete
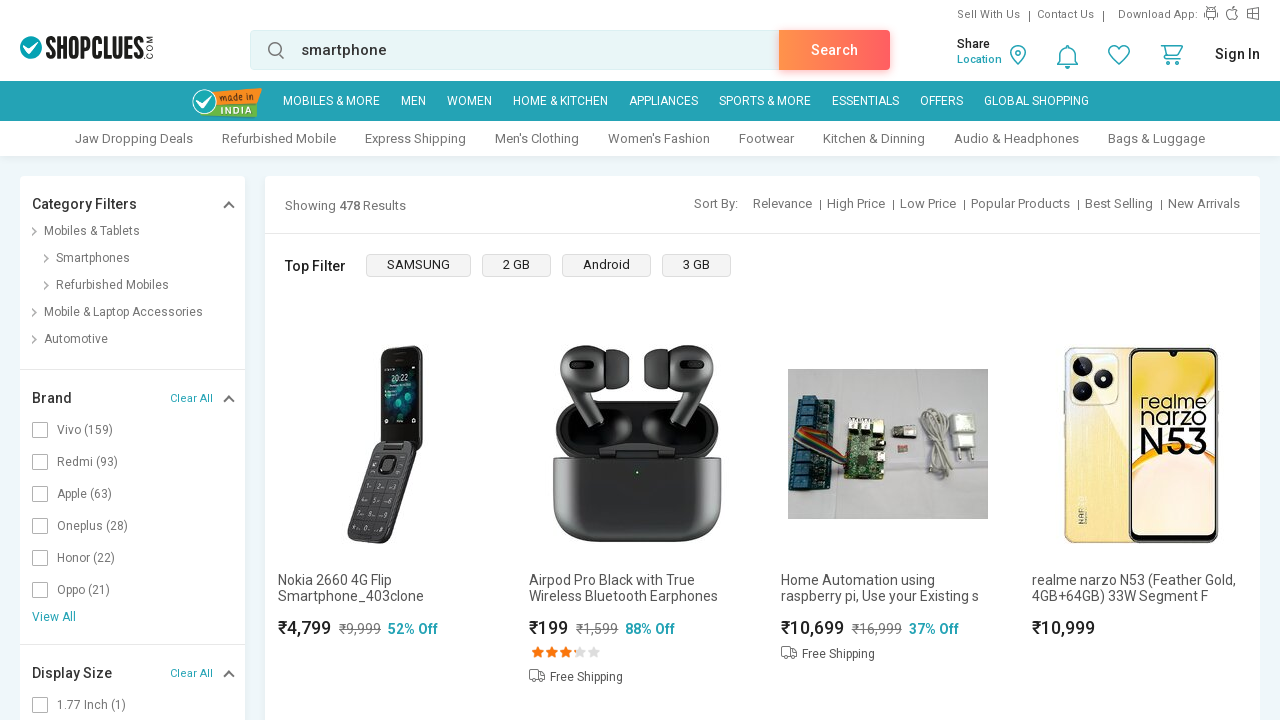

Search results loaded
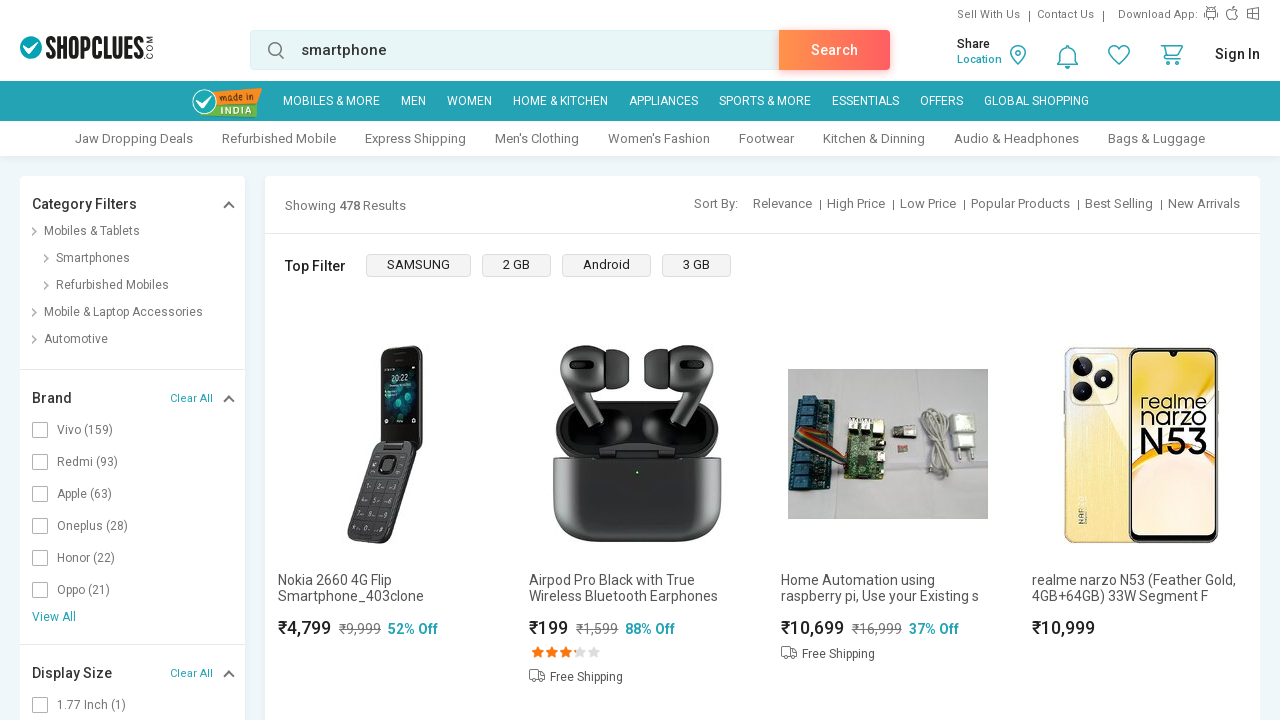

Scrolled down to 80% of page height
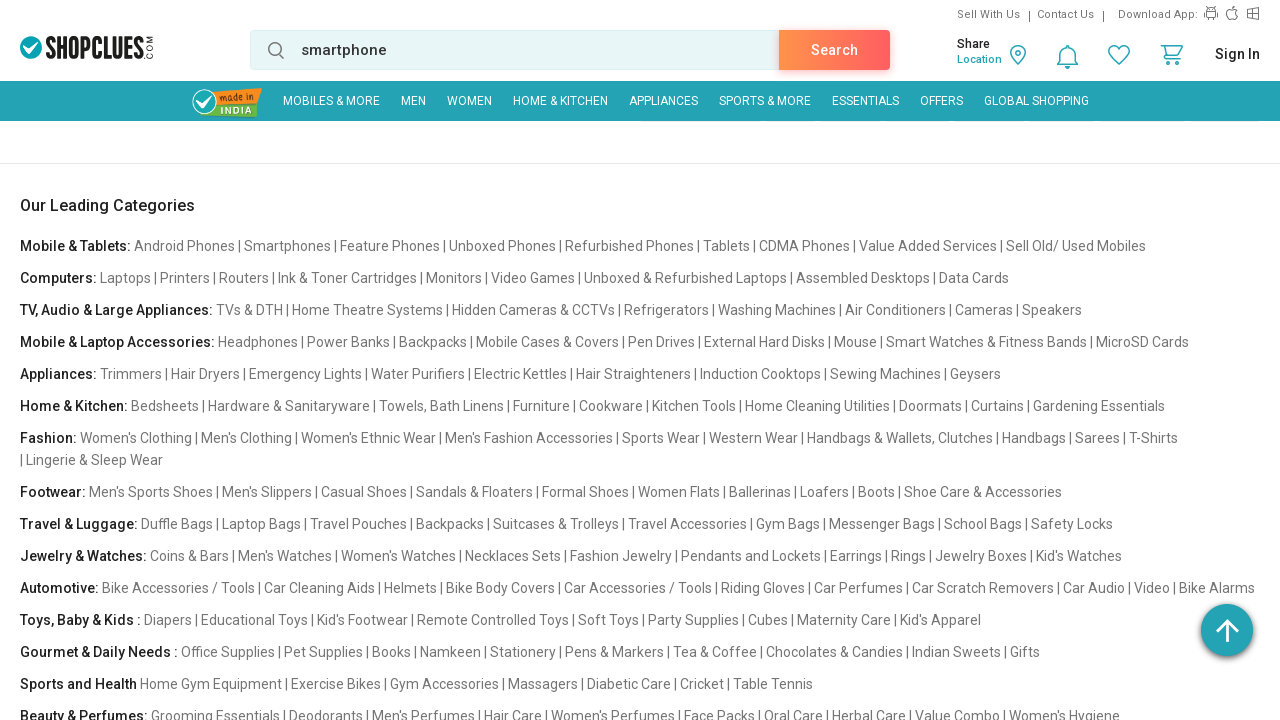

Waited 2 seconds for content to load
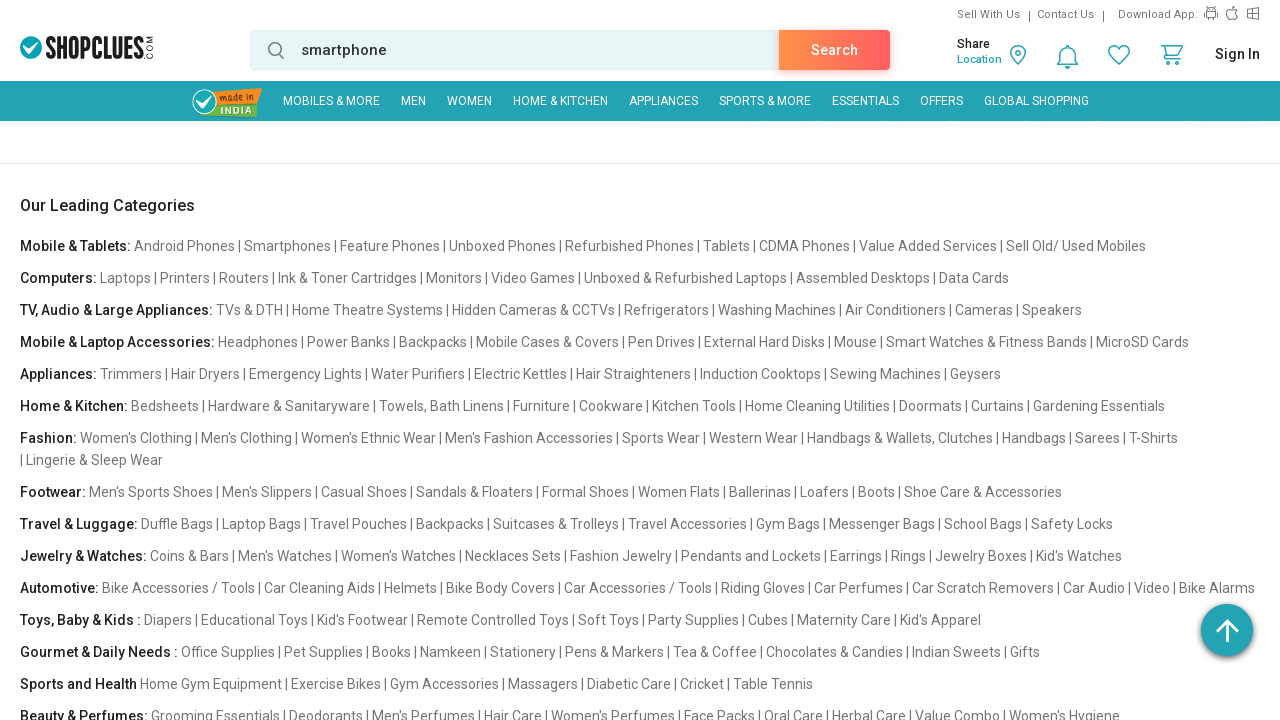

Clicked 'Load More' button to load additional products at (762, 360) on #moreProduct
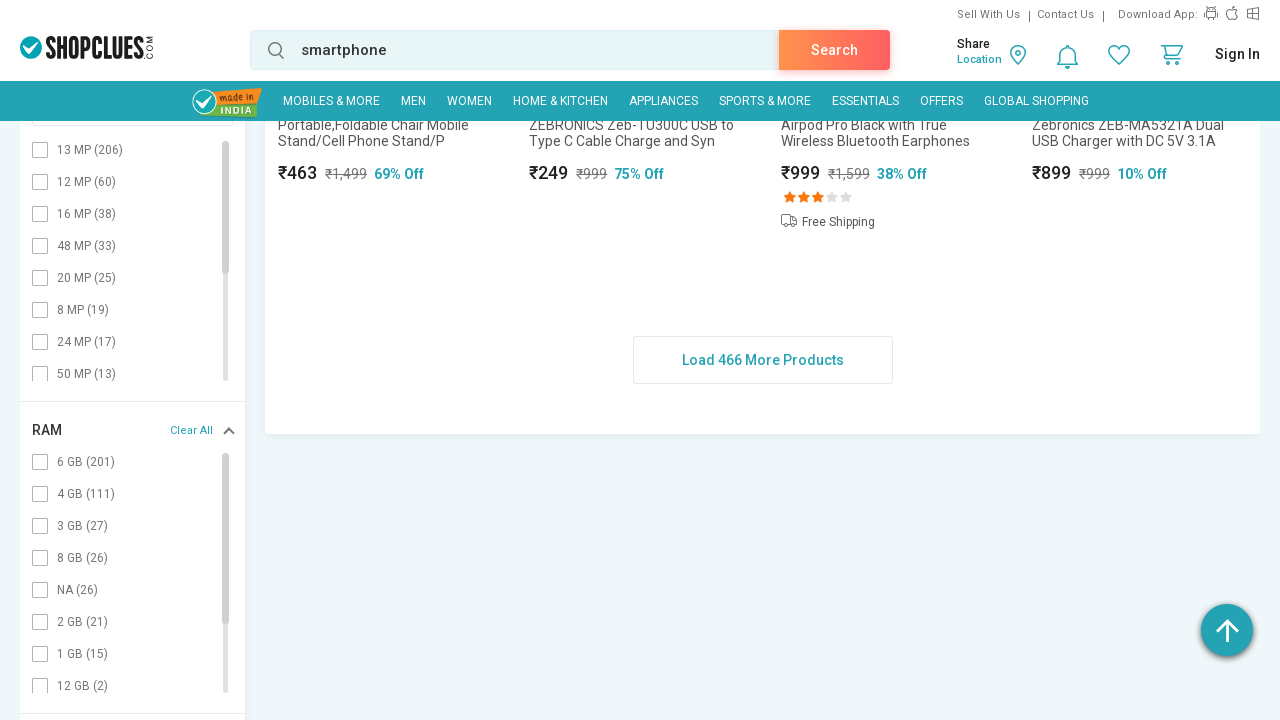

Waited 2 seconds for additional products to load
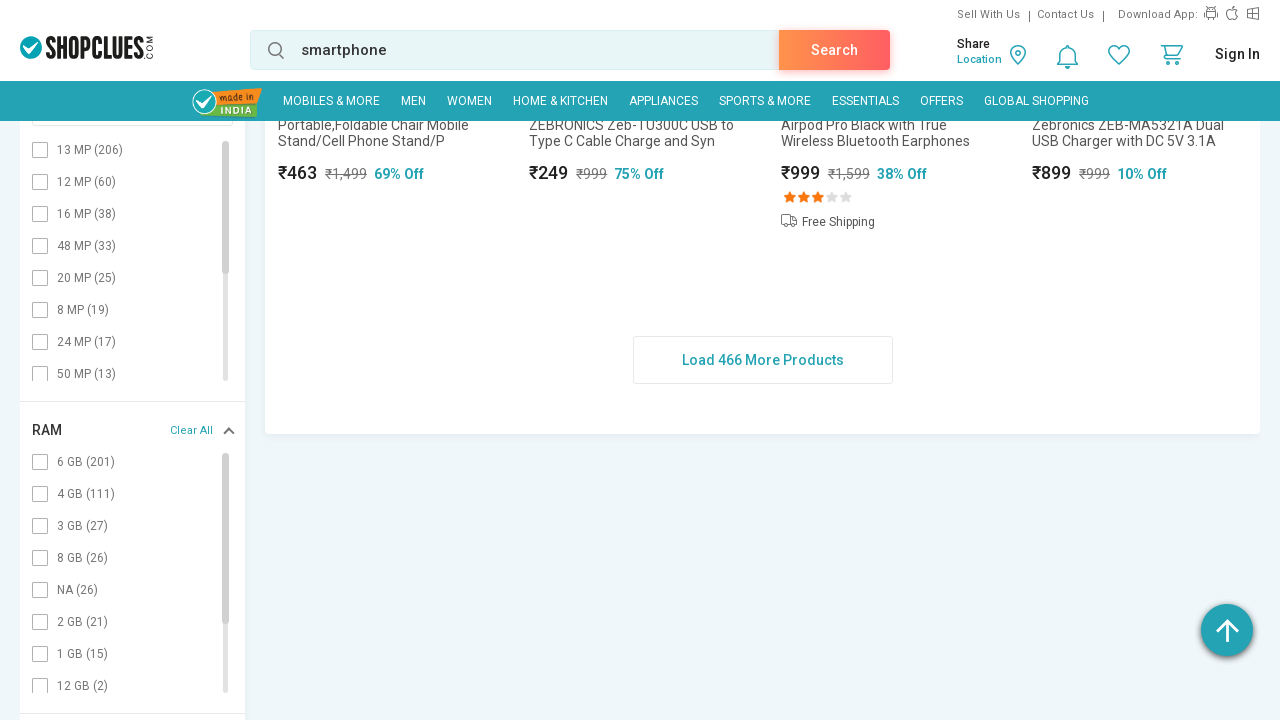

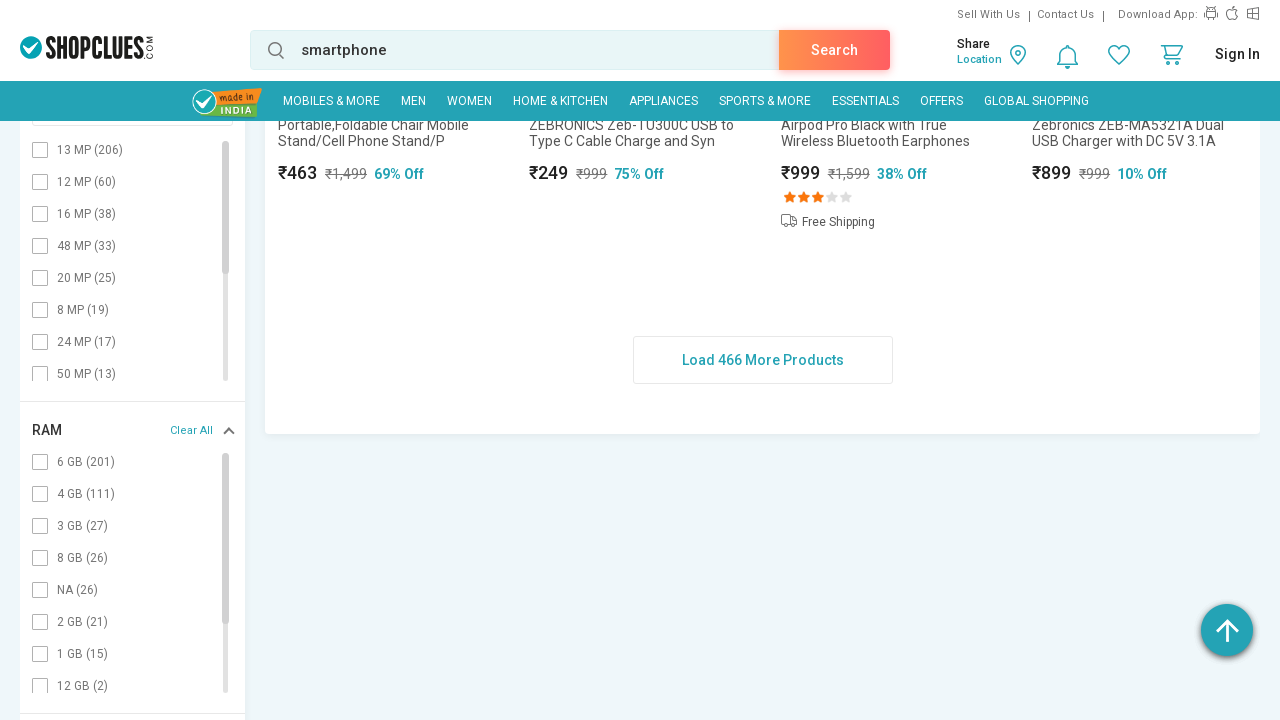